Tests various link interactions including clicking links, checking broken links, and counting links on the page

Starting URL: https://www.leafground.com/link.xhtml

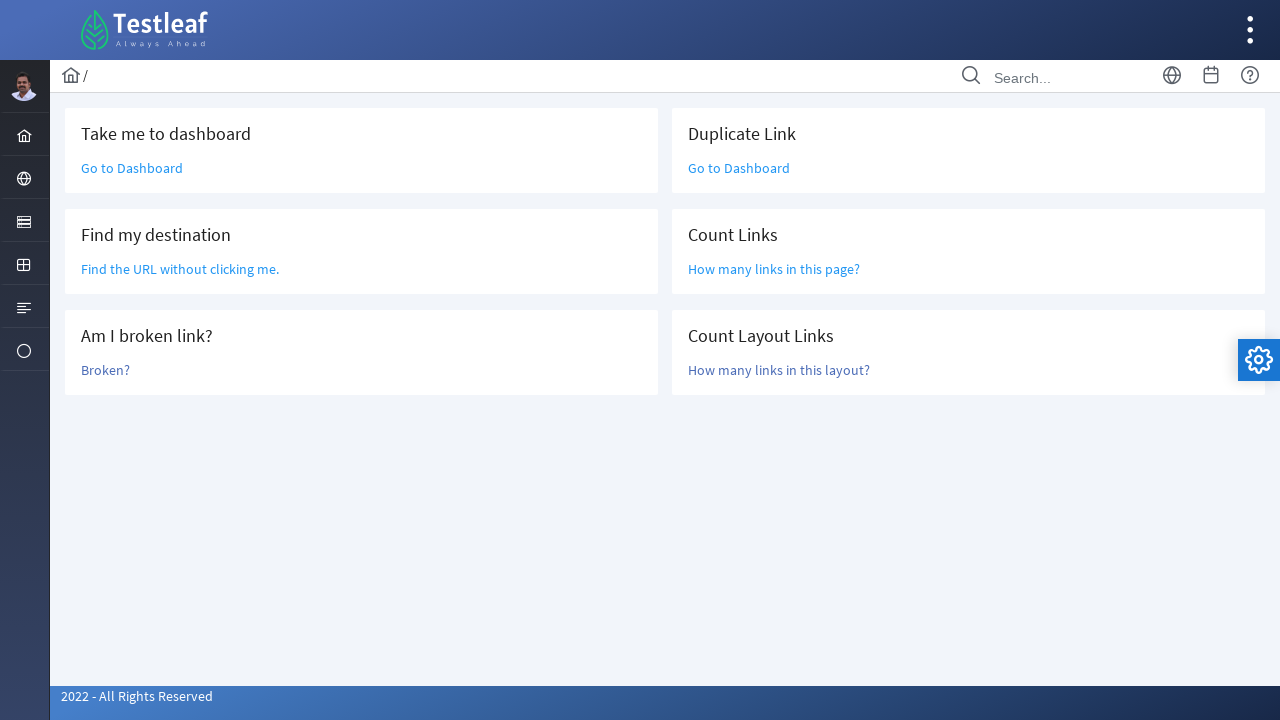

Clicked 'Go to Dashboard' link at (132, 168) on text=Go to Dashboard
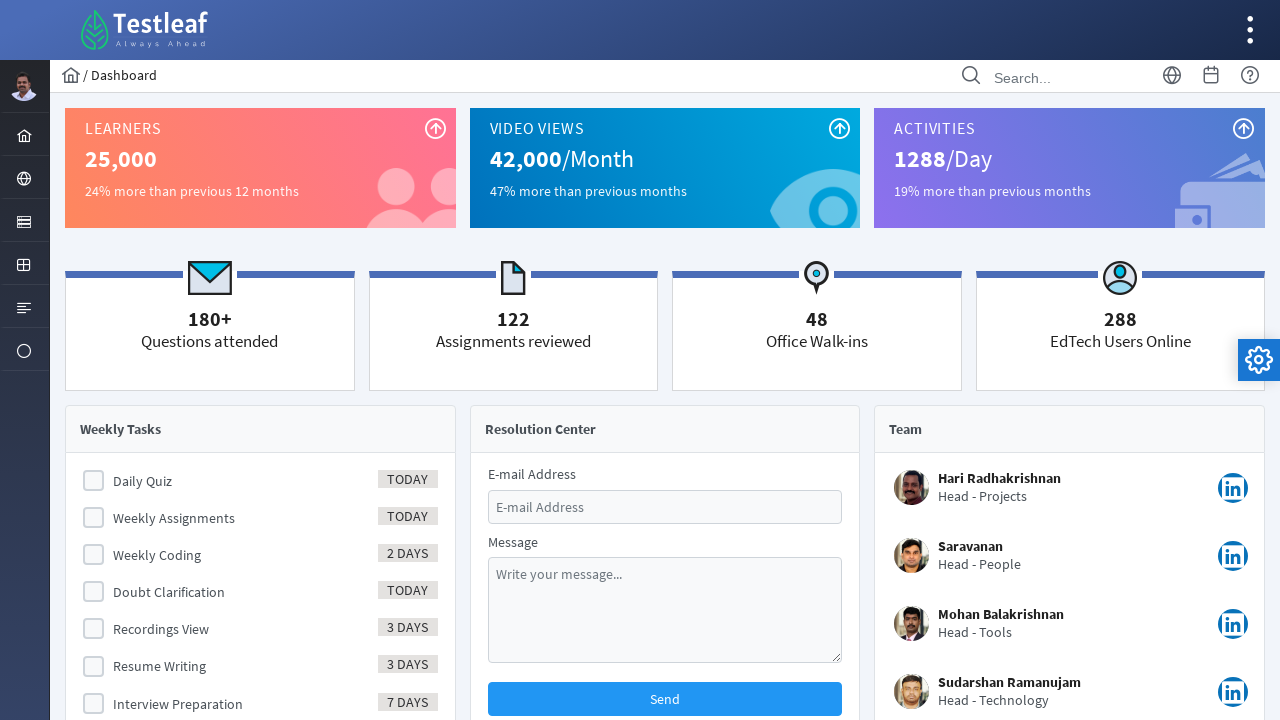

Navigated back from Dashboard
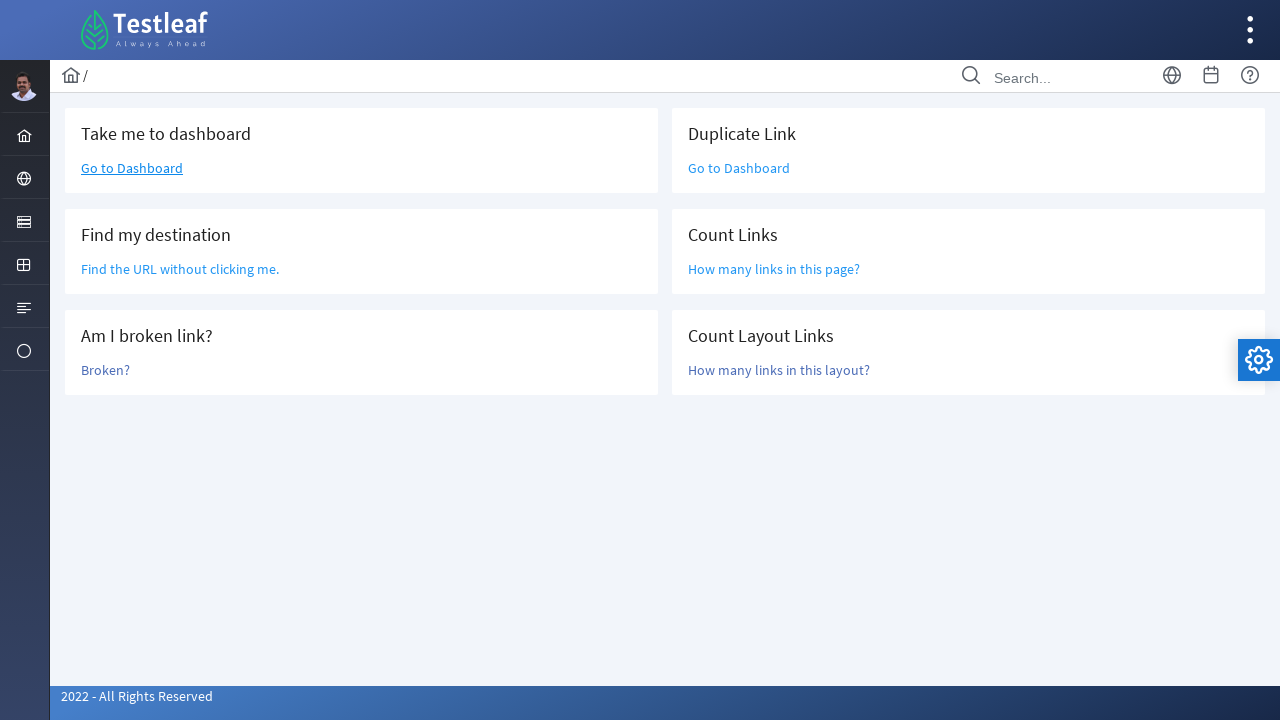

Located link element 'Find the URL without clicking me.'
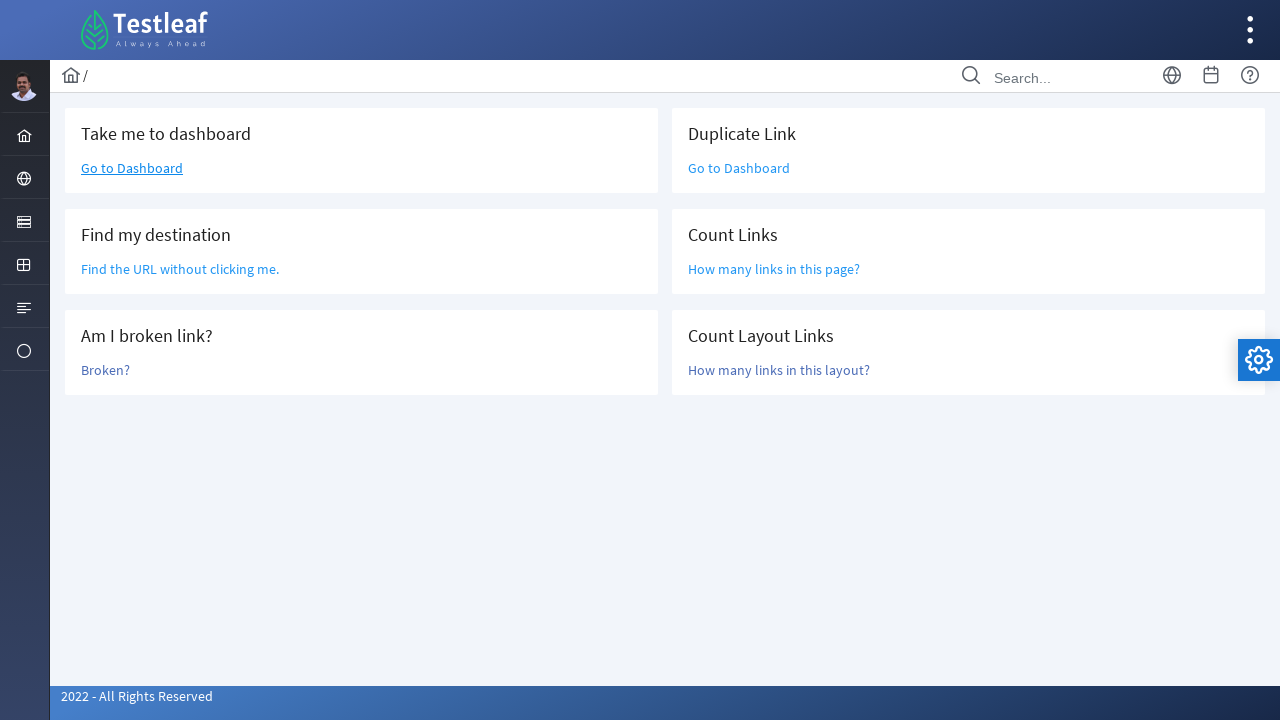

Retrieved href attribute: /grid.xhtml
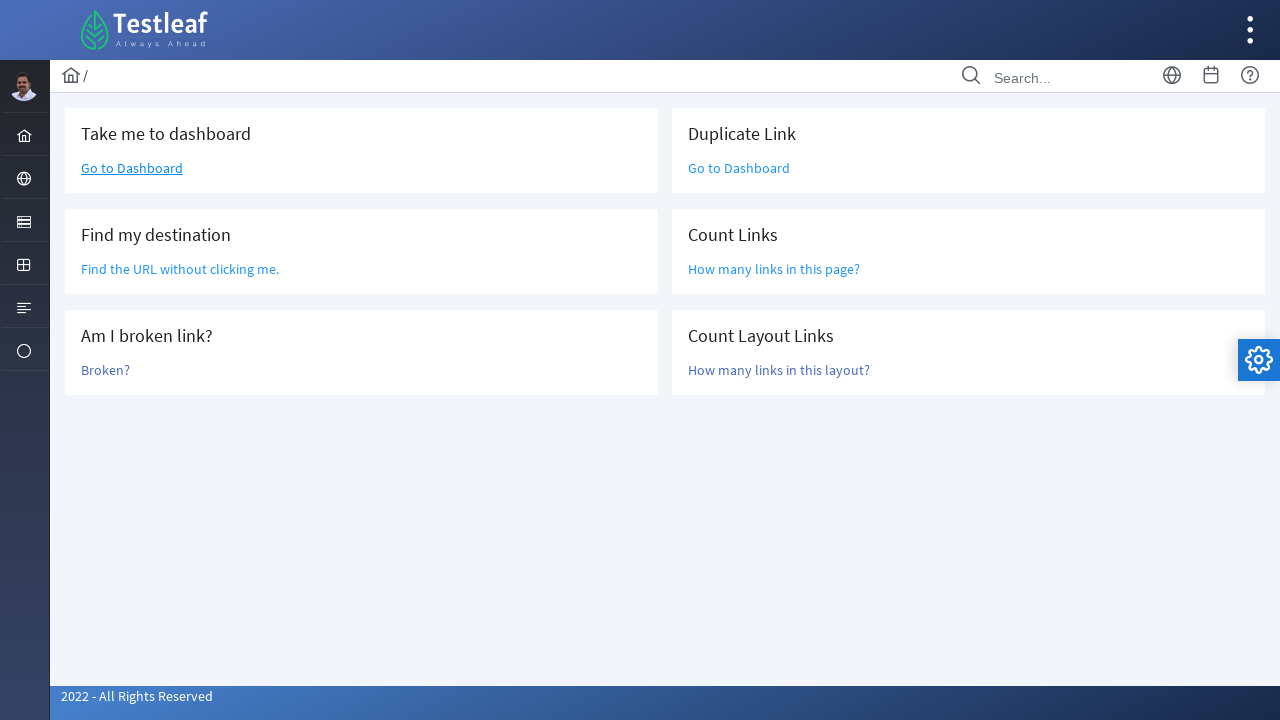

Clicked 'Broken?' link to check if it's broken at (106, 370) on text=Broken?
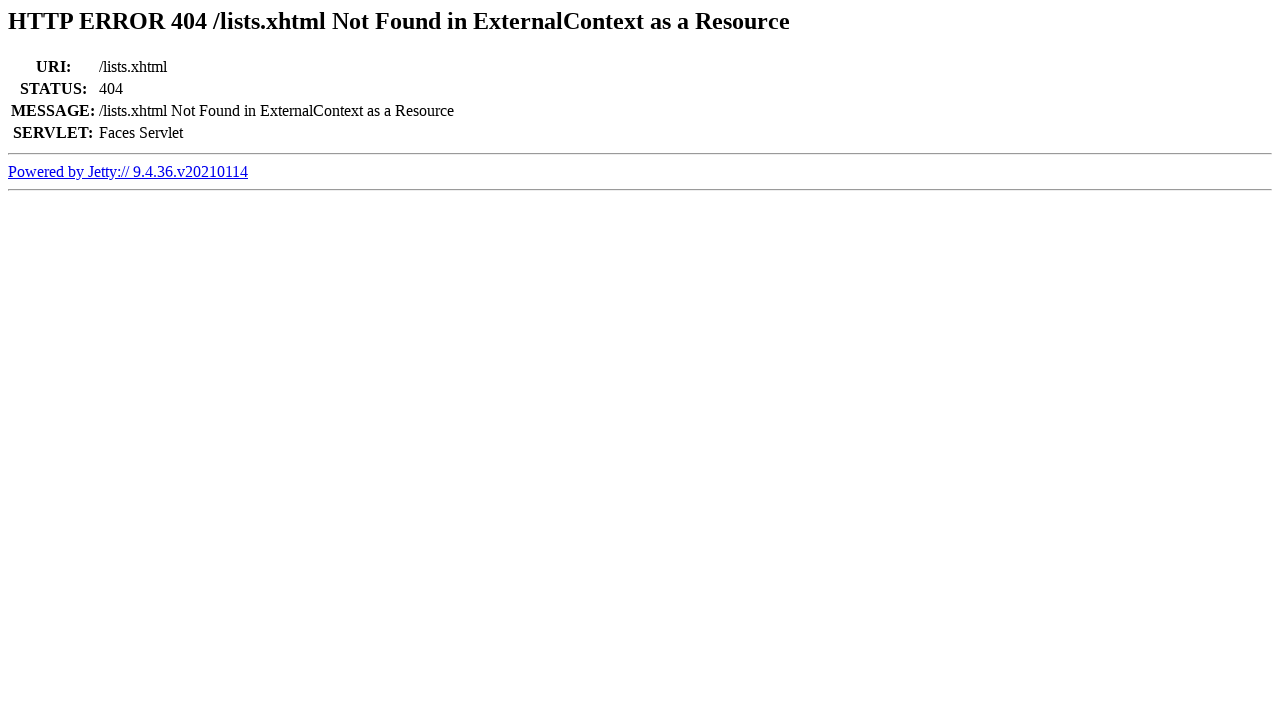

Retrieved page title: Error 404 /lists.xhtml Not Found in ExternalContext as a Resource
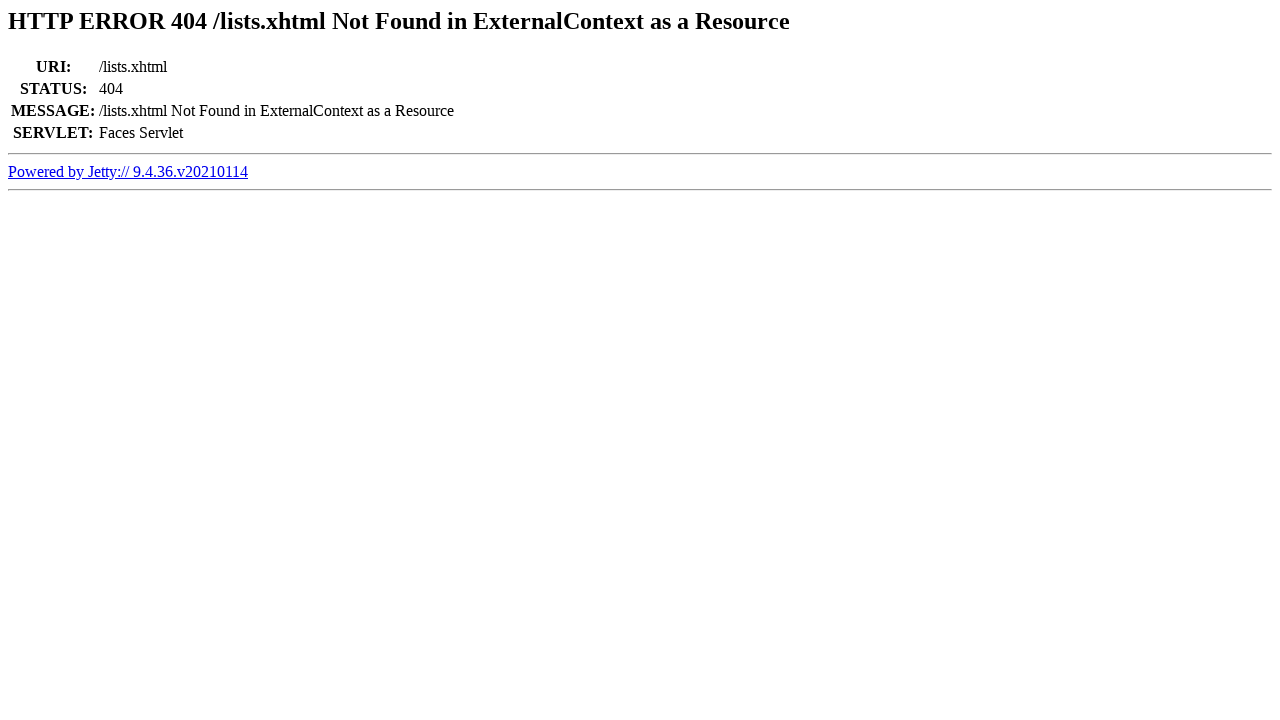

Navigated back from broken link check
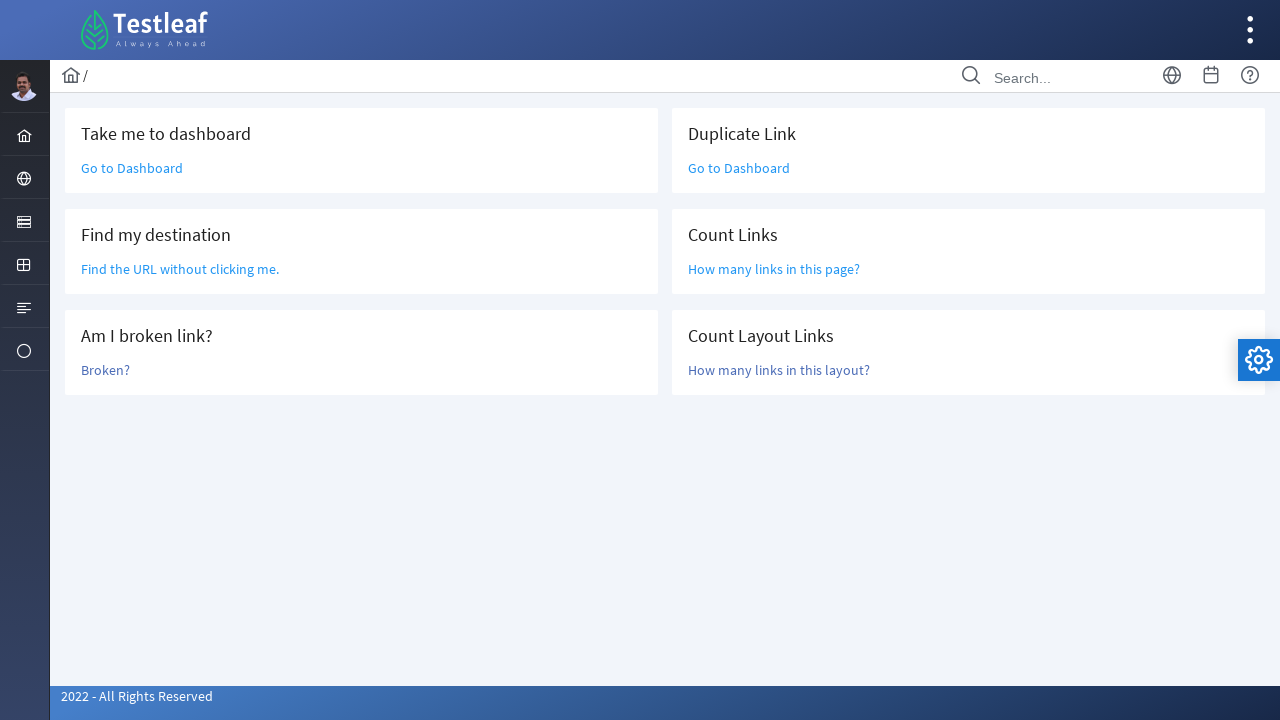

Clicked 'Go to Dashboard' link again (duplicate link test) at (132, 168) on text=Go to Dashboard
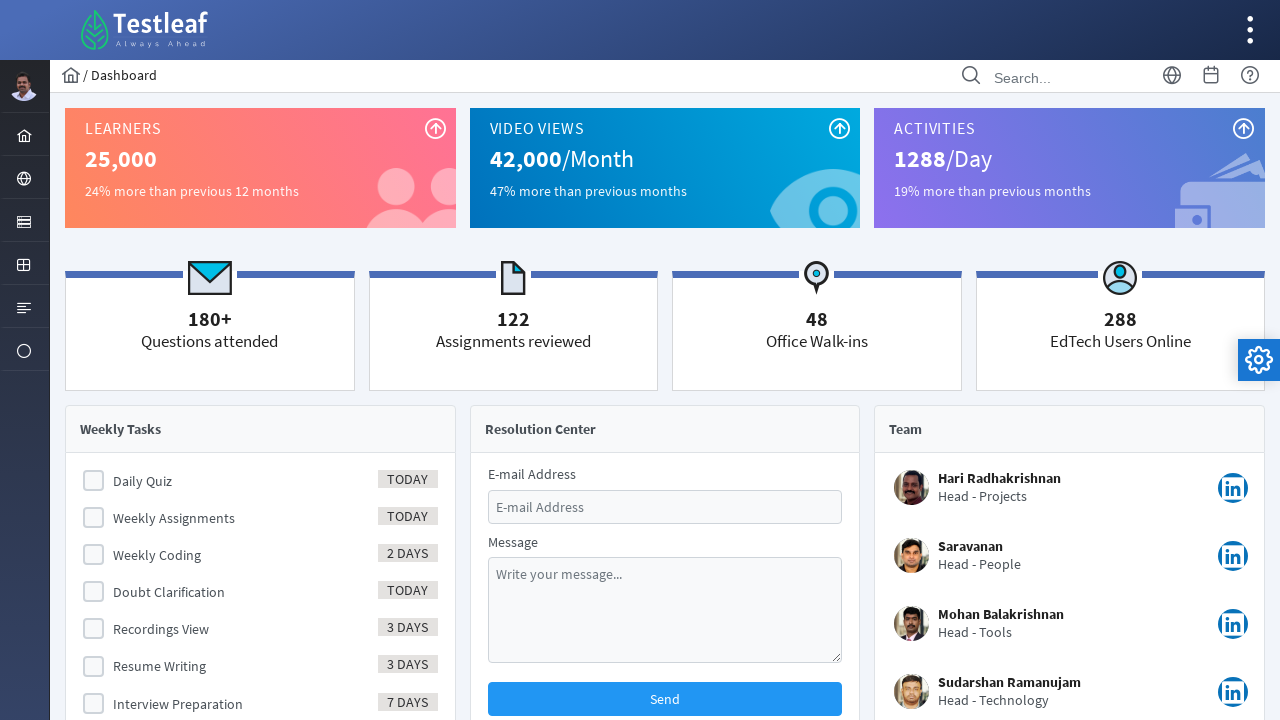

Navigated back from Dashboard again
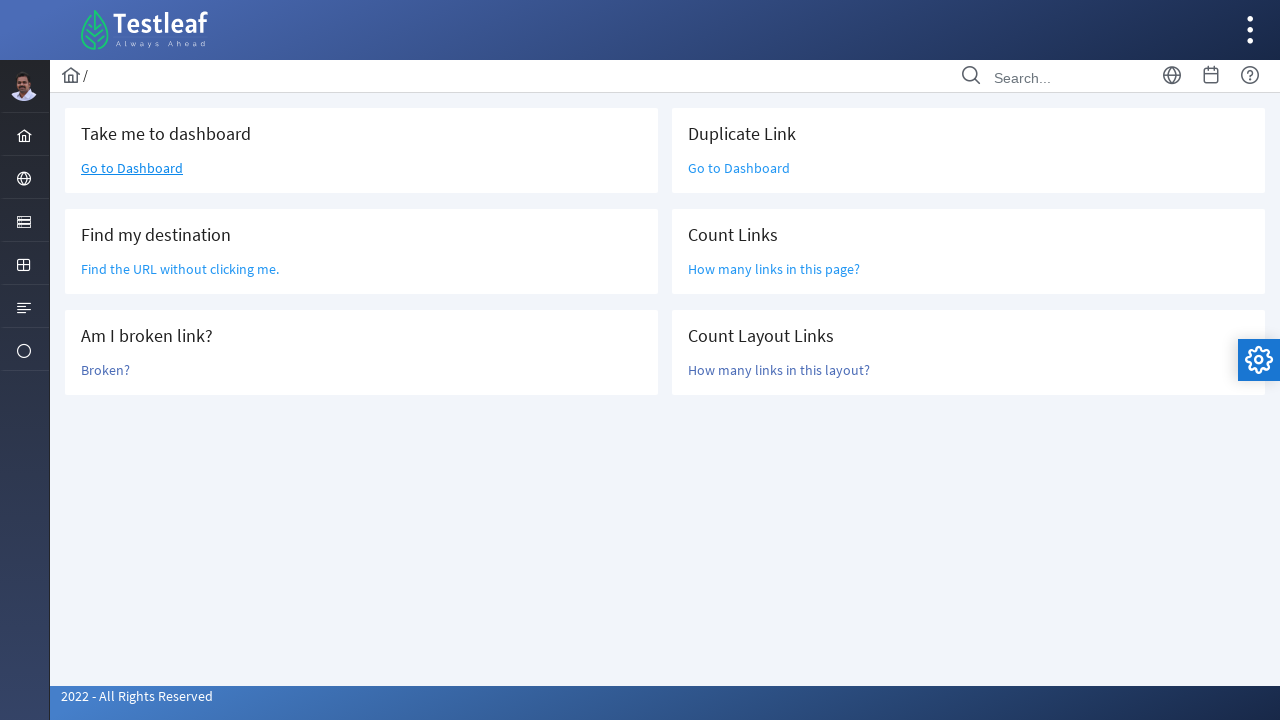

Located all link elements on the page
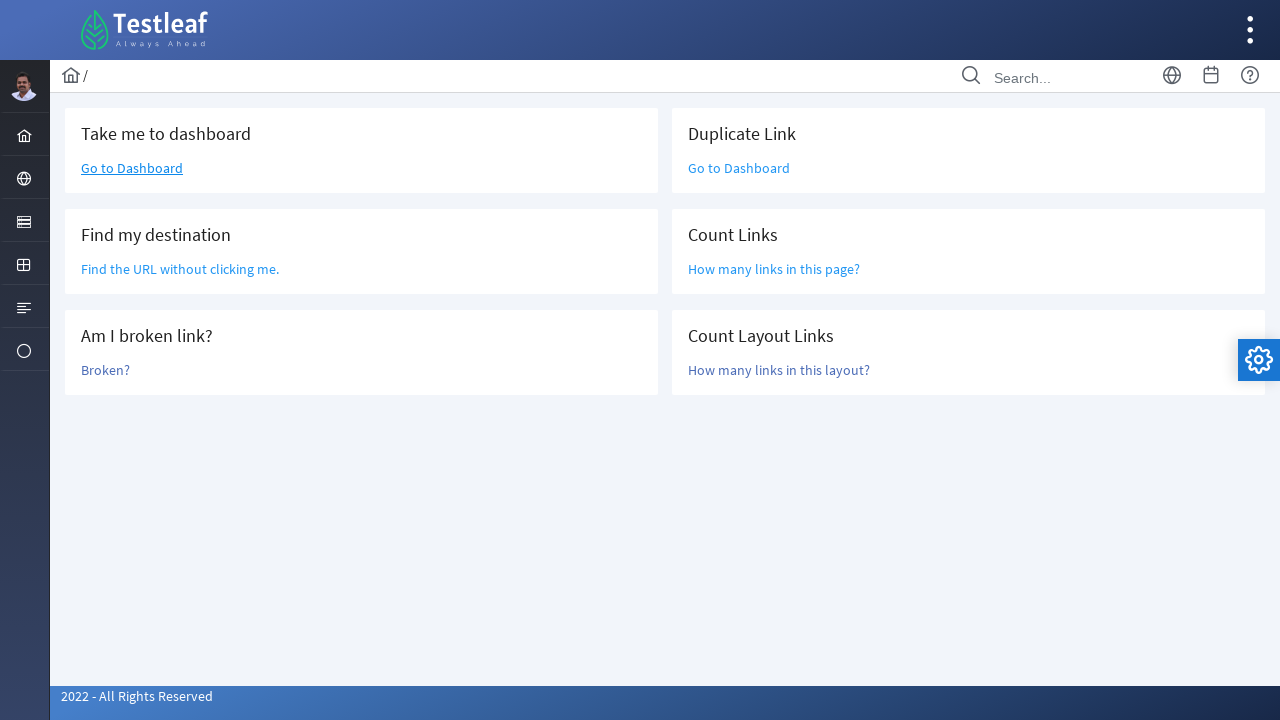

Counted total page links: 47
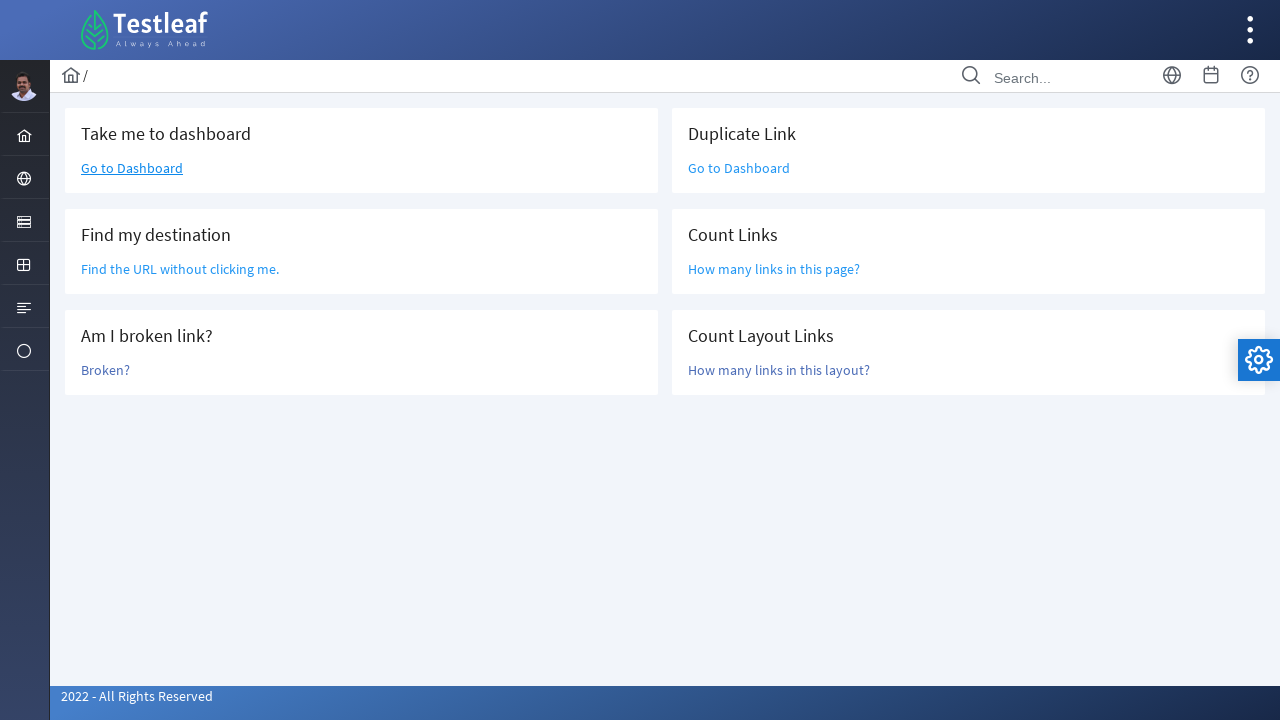

Located layout main content element
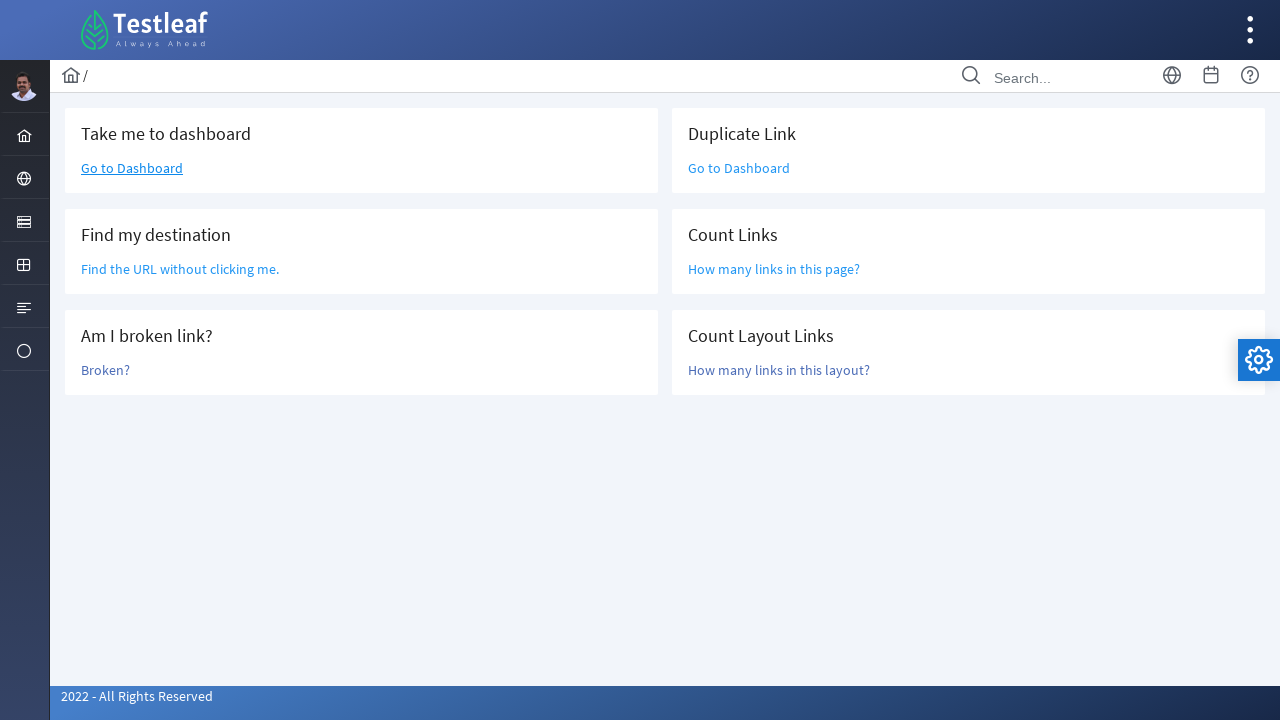

Located all links within layout main content
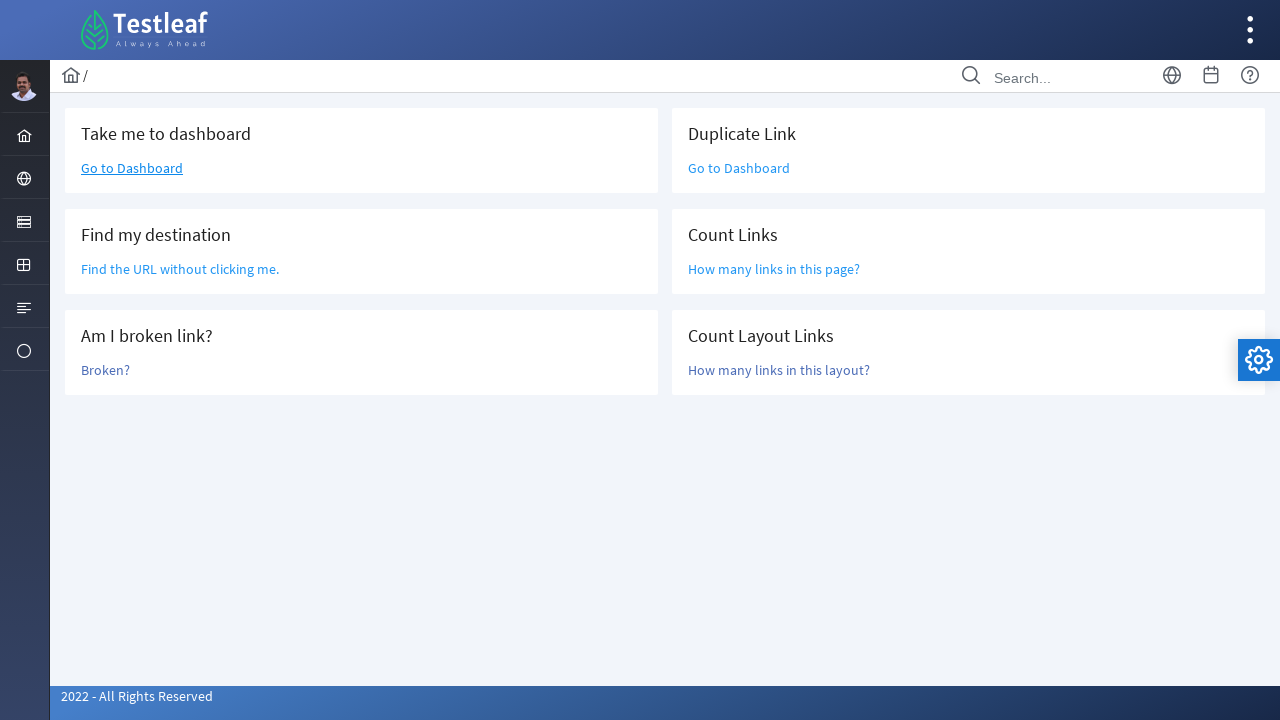

Counted layout links: 6
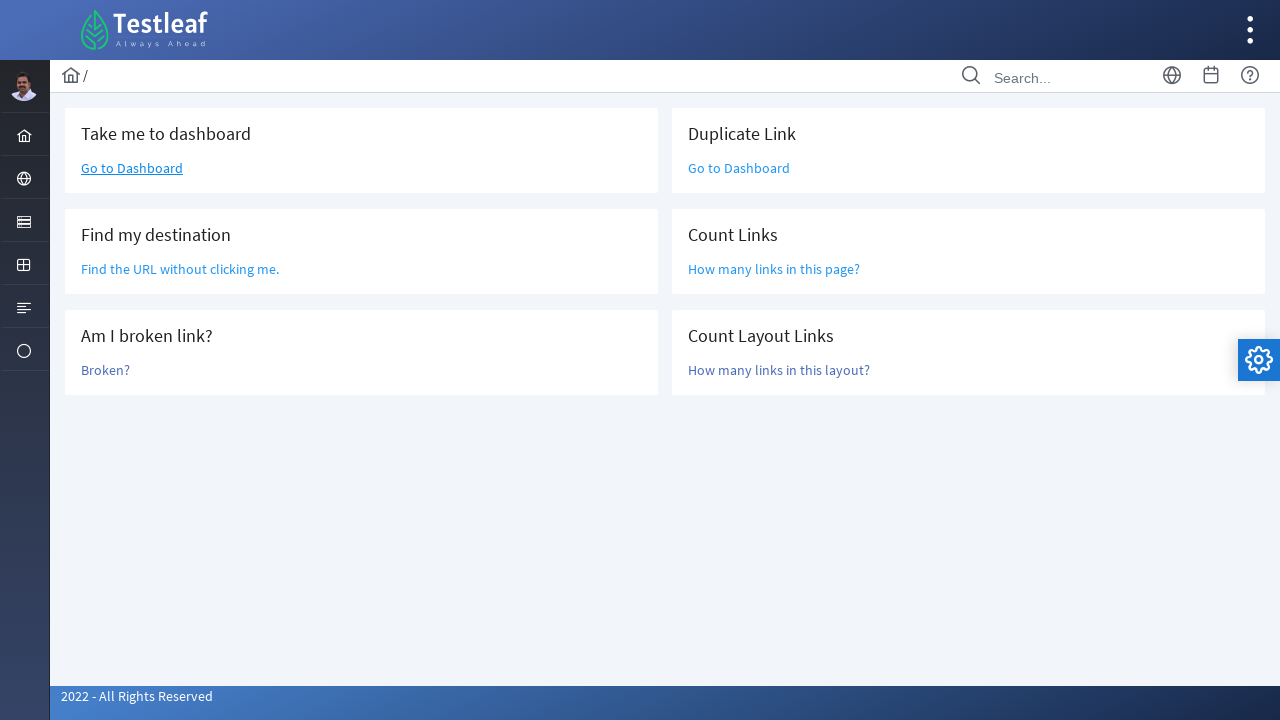

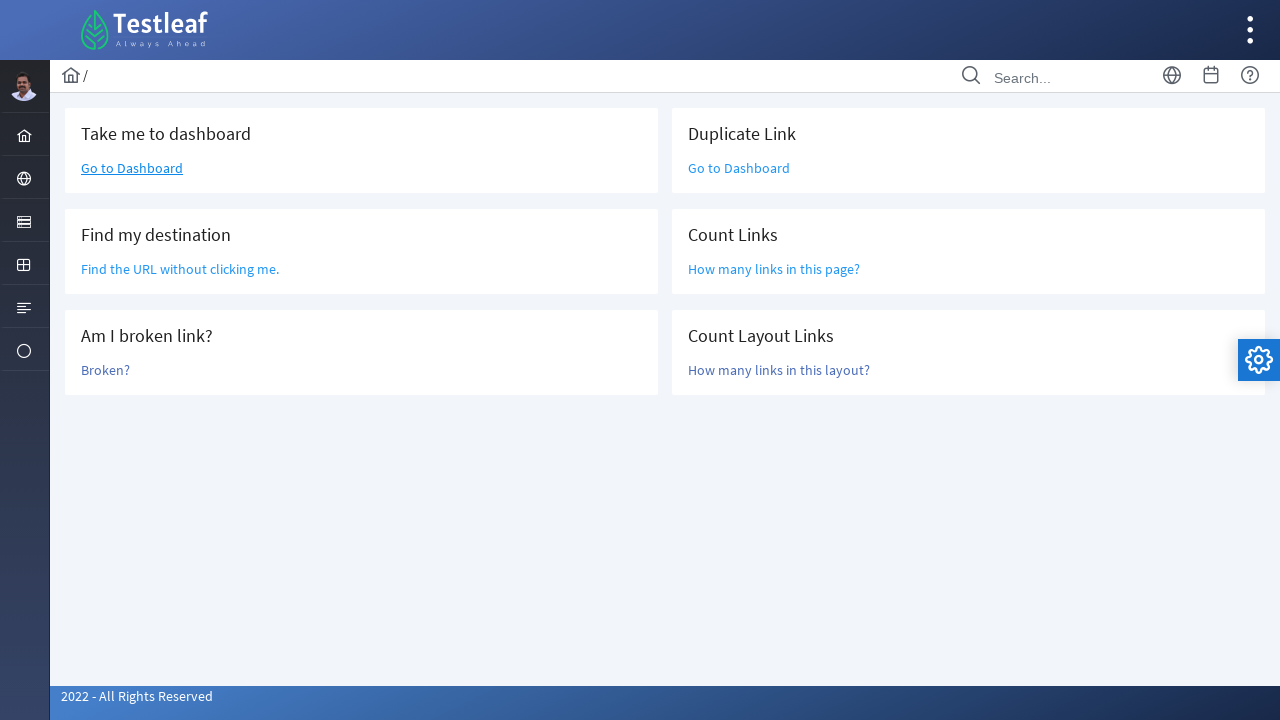